Tests registration form validation by submitting with both first name and last name fields empty and verifying error messages

Starting URL: https://qaregform.ccbp.tech/

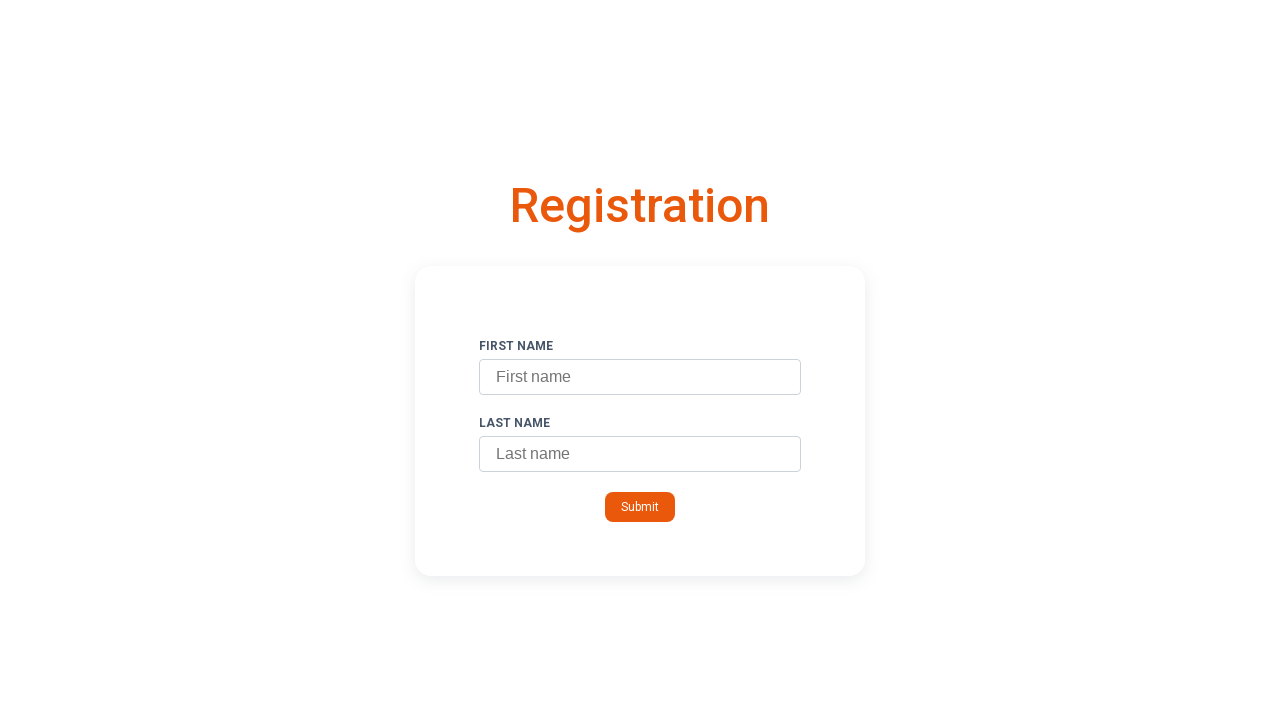

Navigated to registration form page
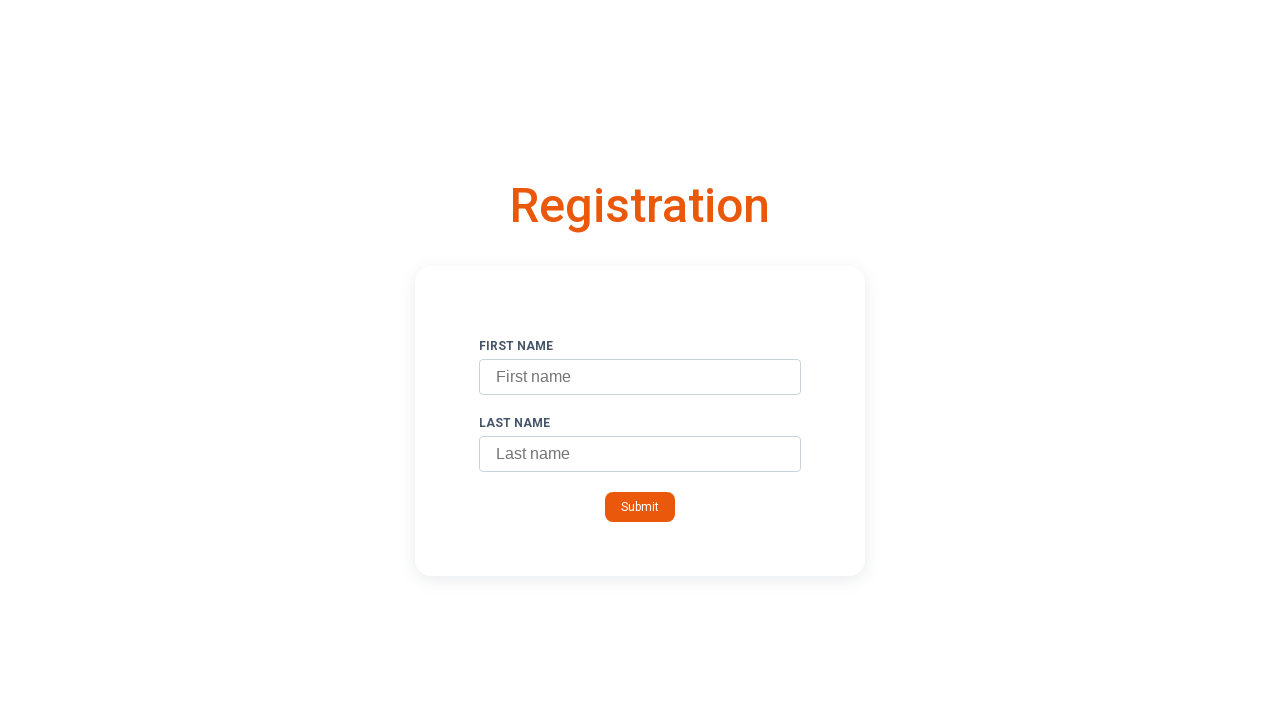

Clicked submit button without filling any fields at (640, 507) on .submit-button
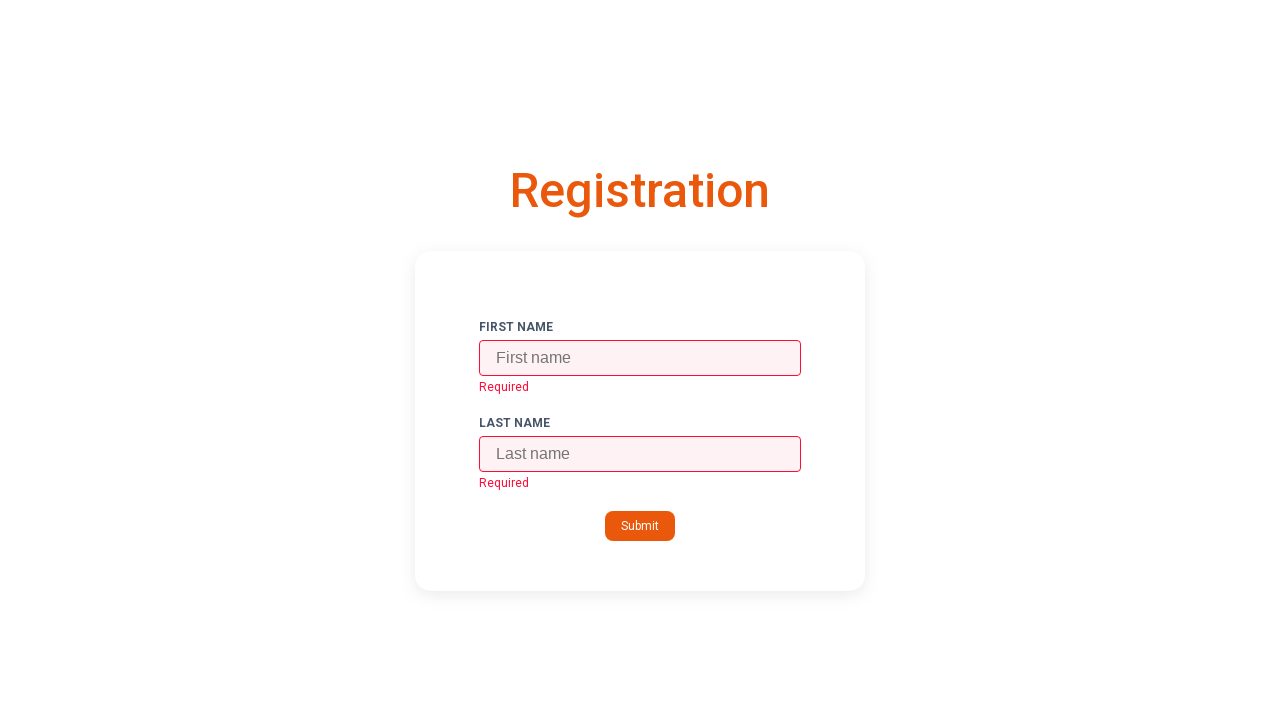

Error messages appeared after form submission
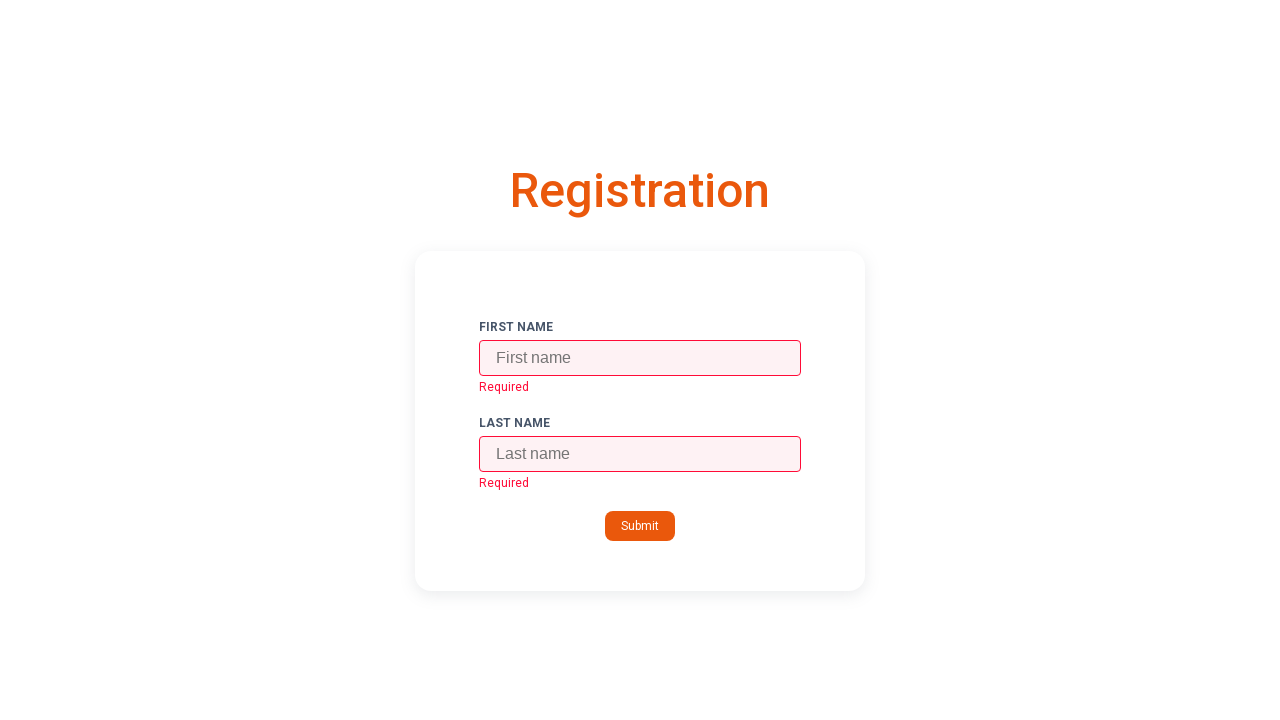

Located first name error message element
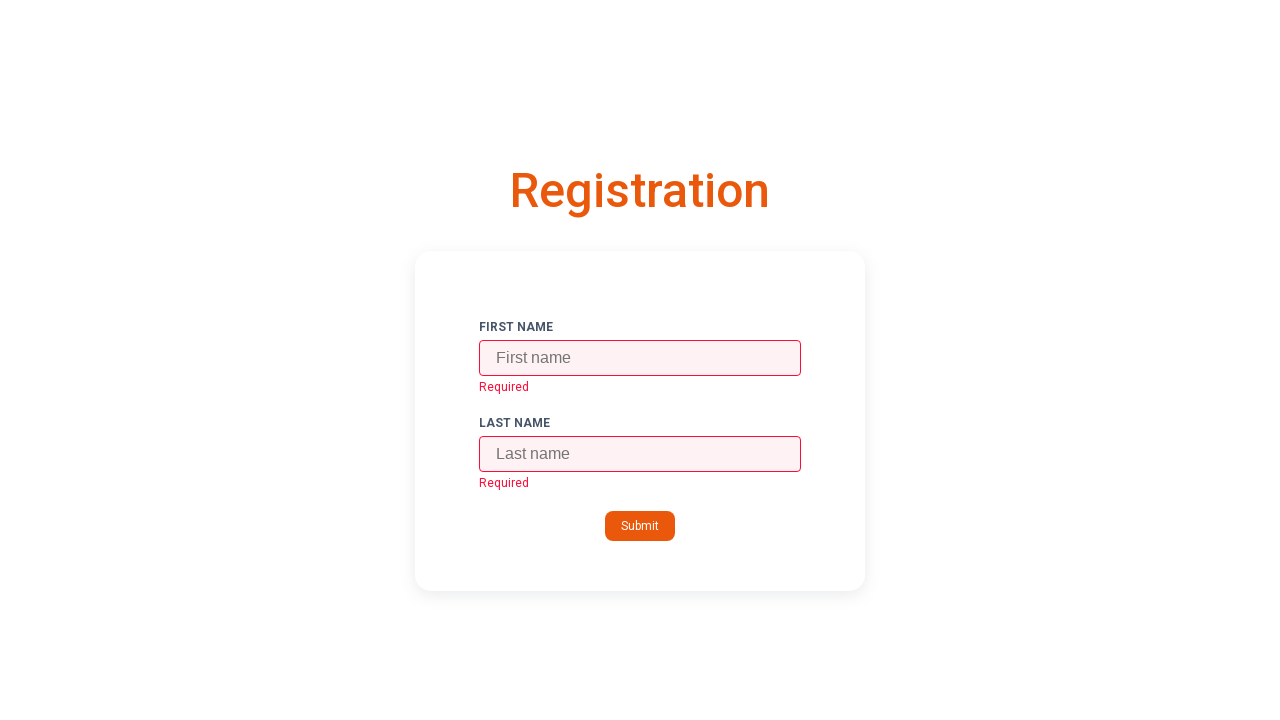

Located last name error message element
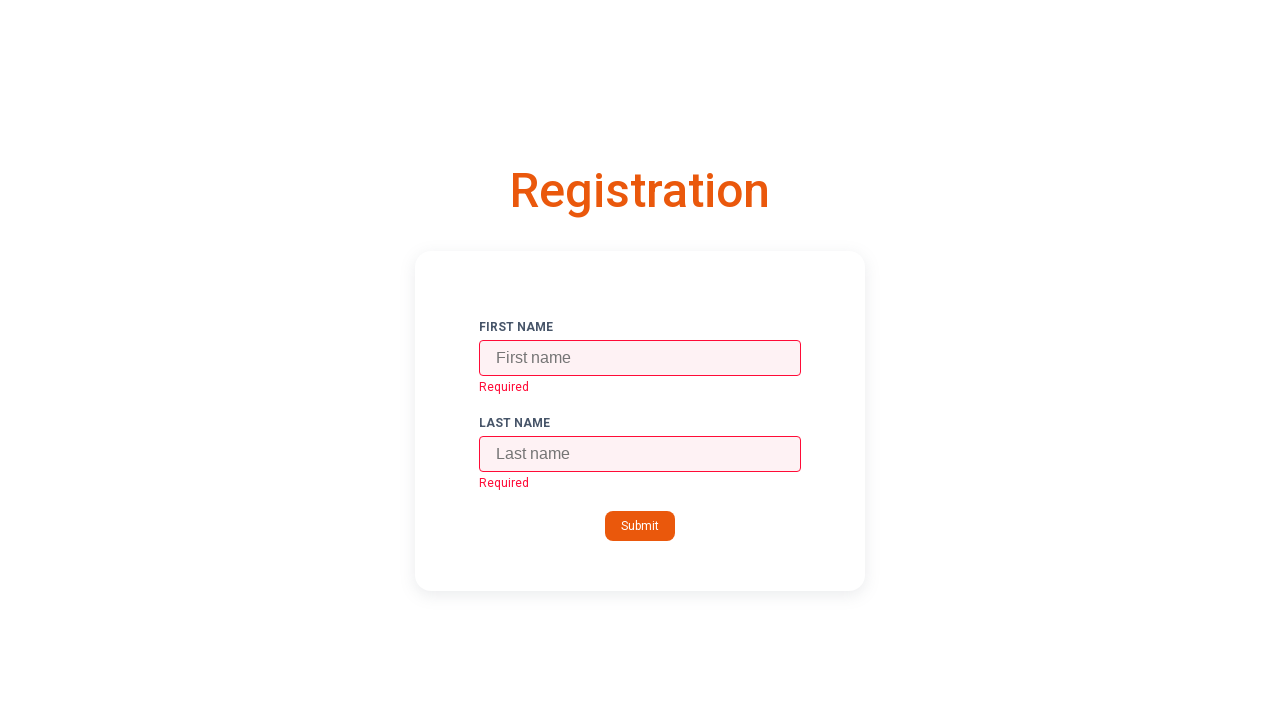

Verified first name error message is visible
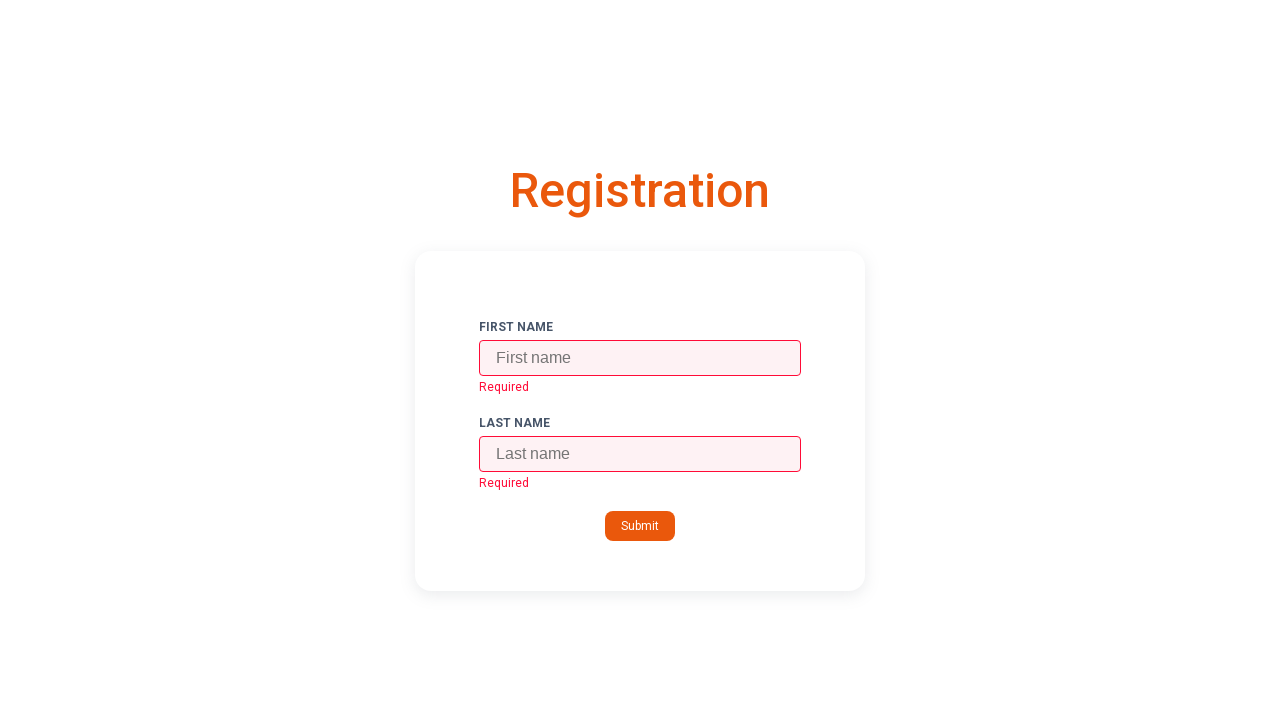

Verified last name error message is visible
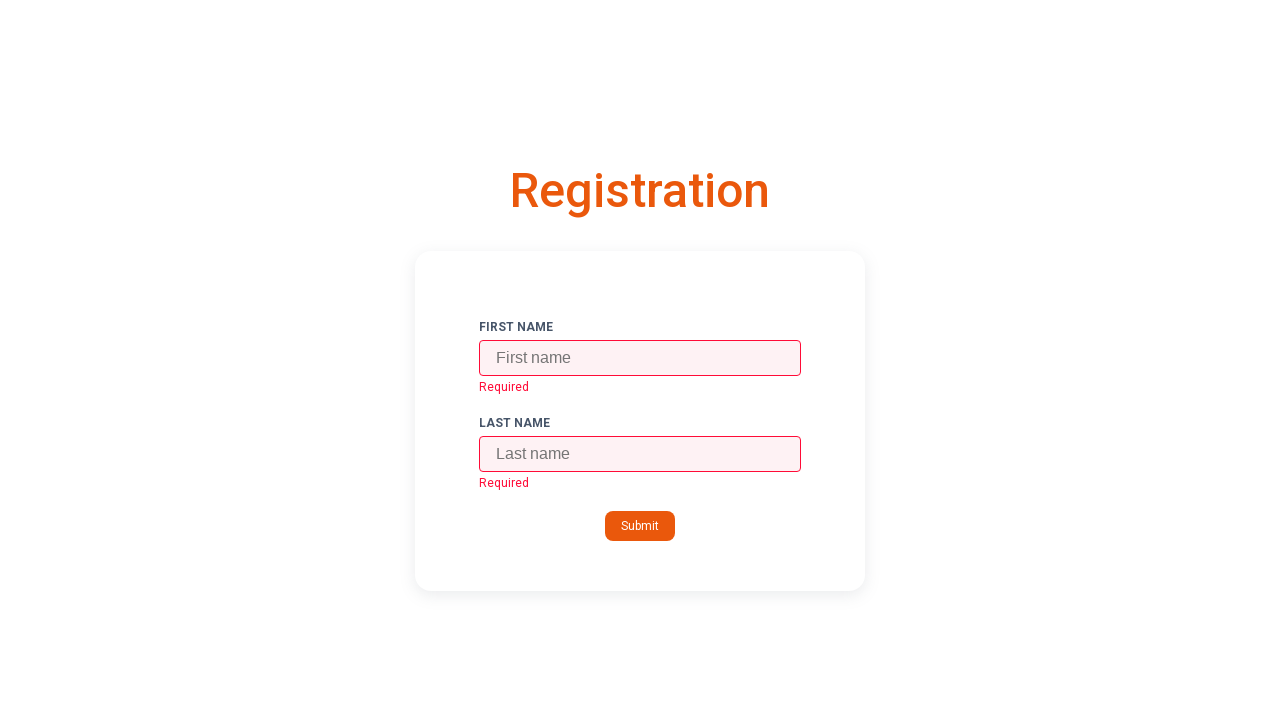

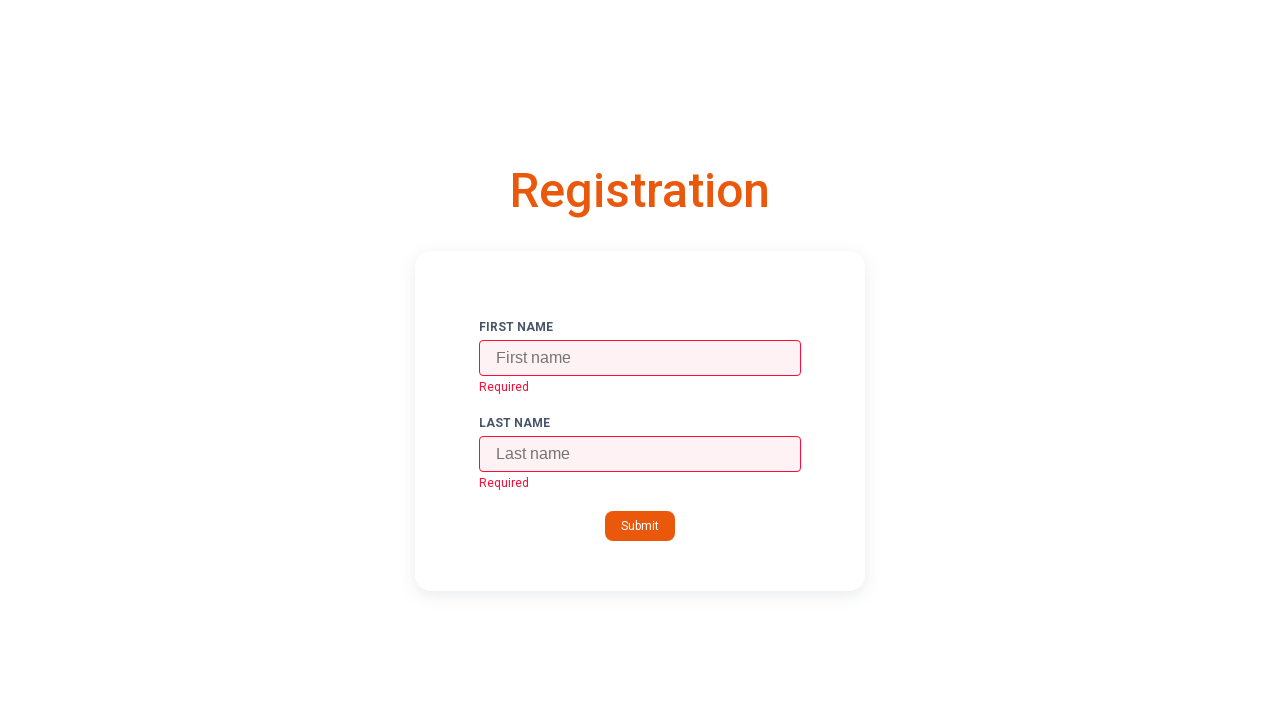